Tests progress bar functionality by switching to an iframe, clicking the download button, and waiting for completion

Starting URL: https://www.globalsqa.com/demo-site/progress-bar/

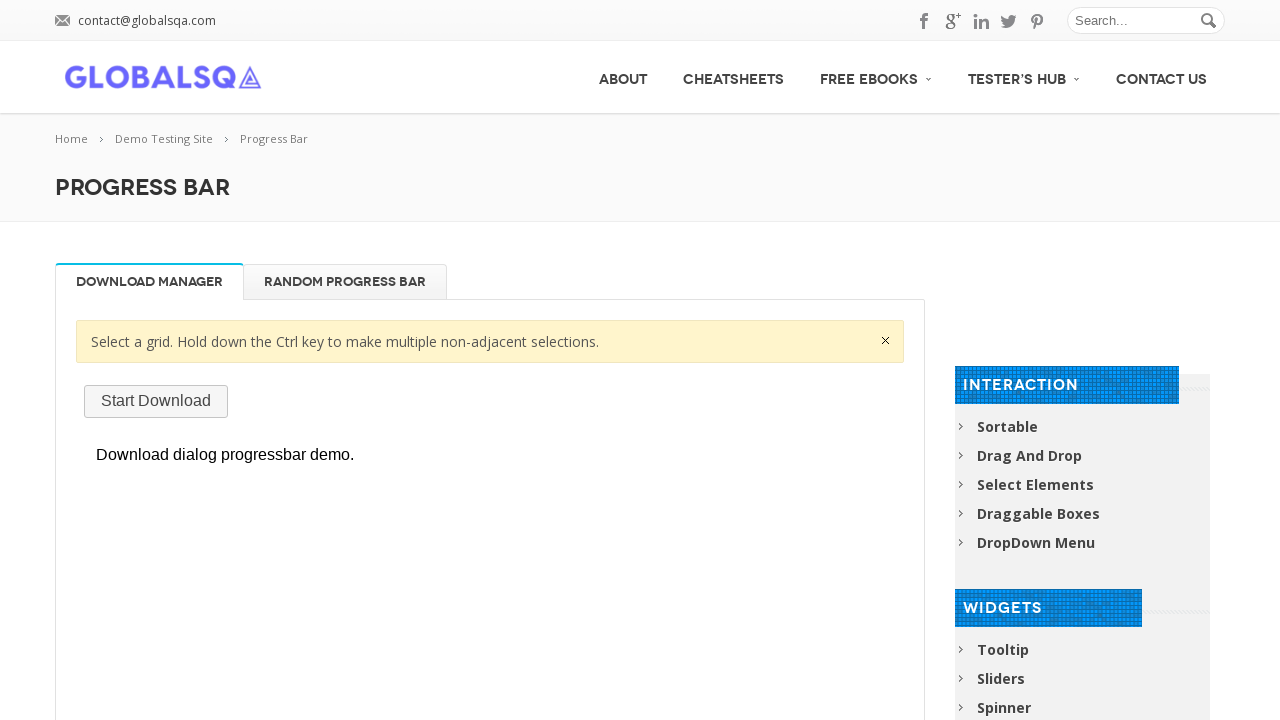

Waited for and located the demo iframe element
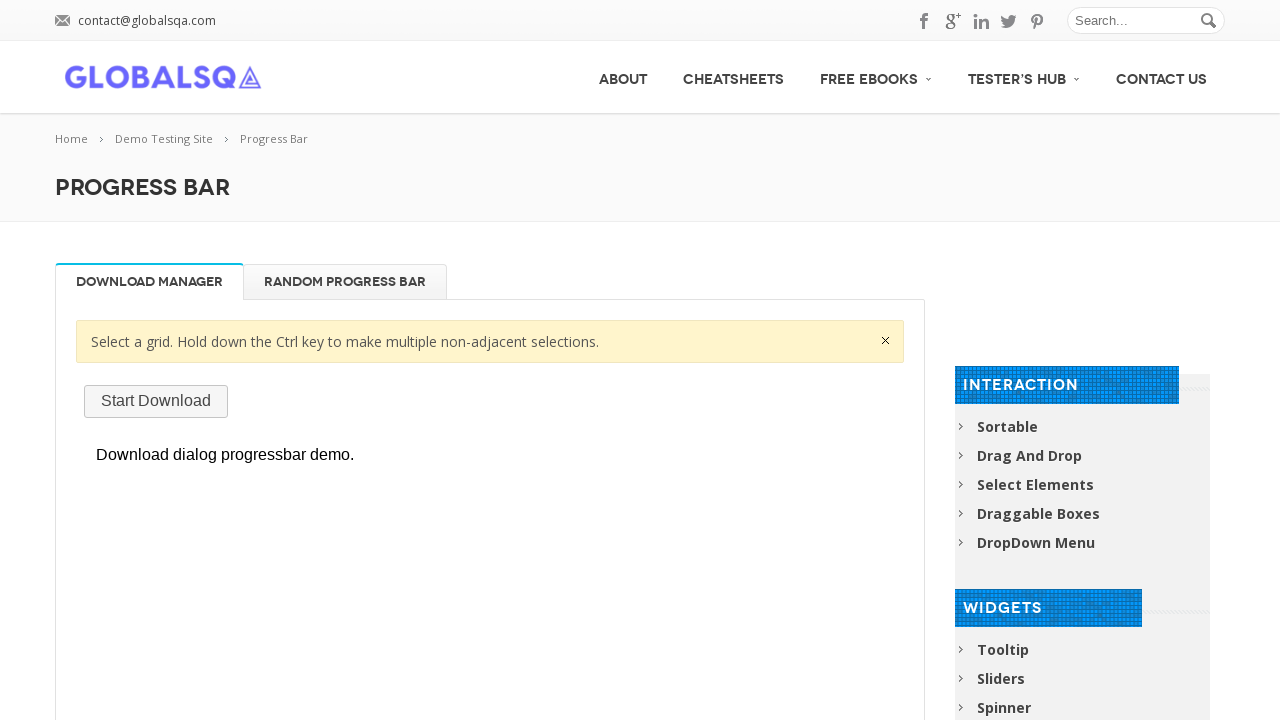

Successfully switched to iframe content frame
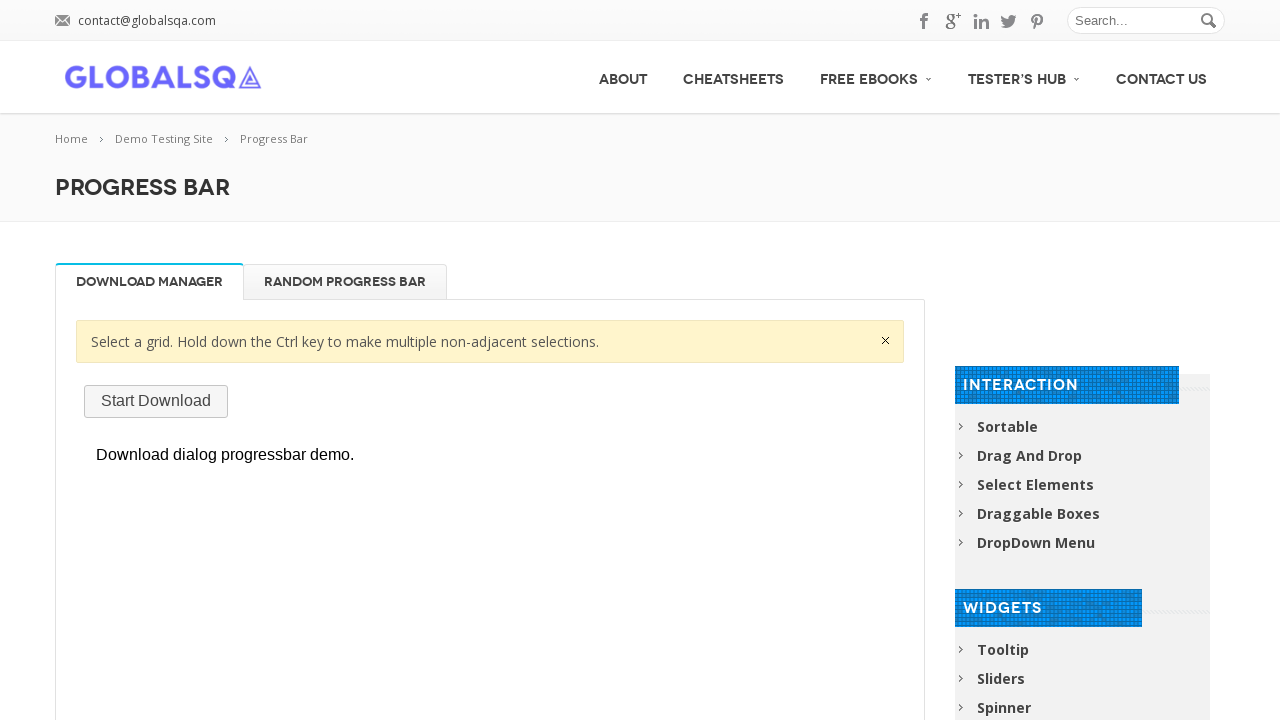

Waited for download button to be available in iframe
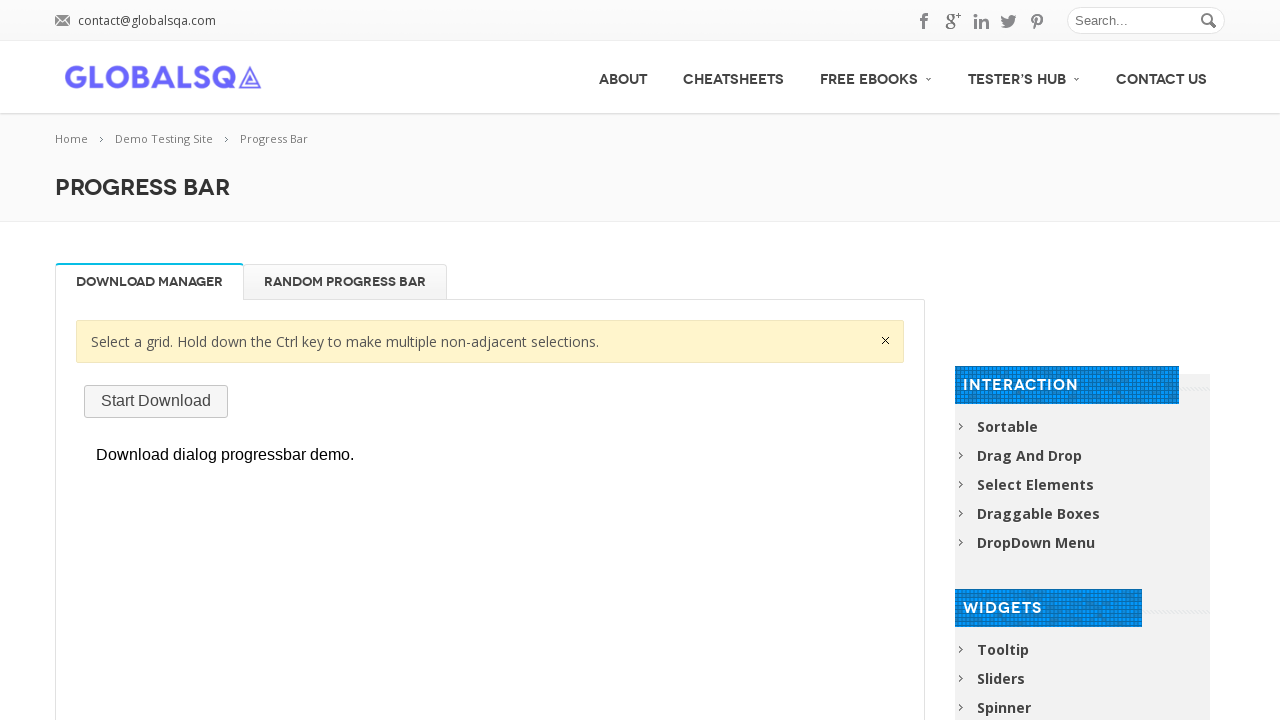

Clicked the download button to start progress bar at (156, 401) on #downloadButton
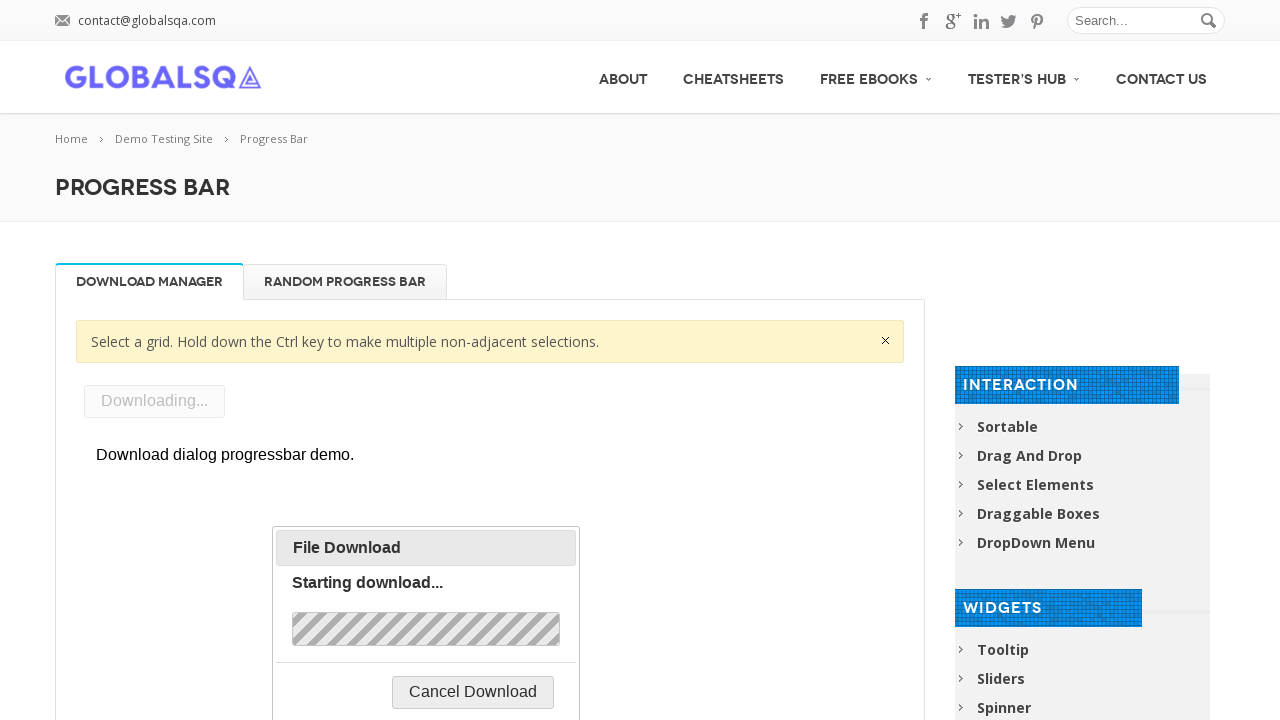

Progress bar completed and 'Complete!' message appeared
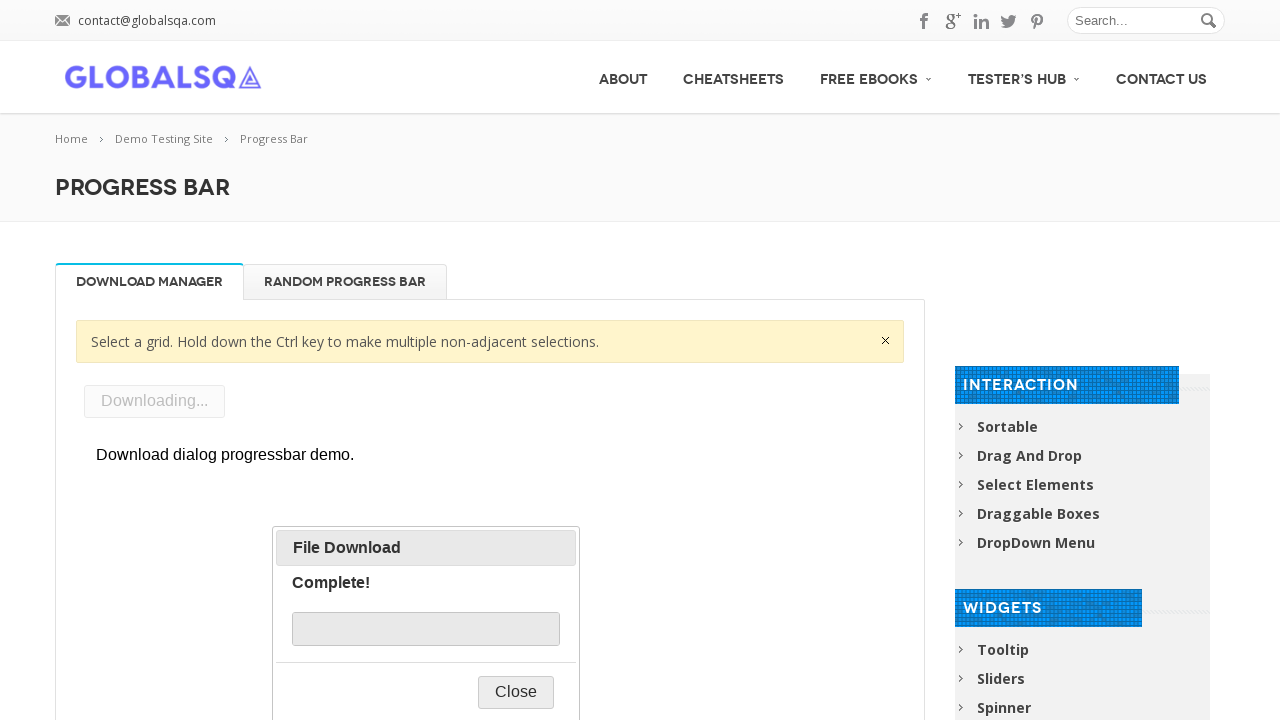

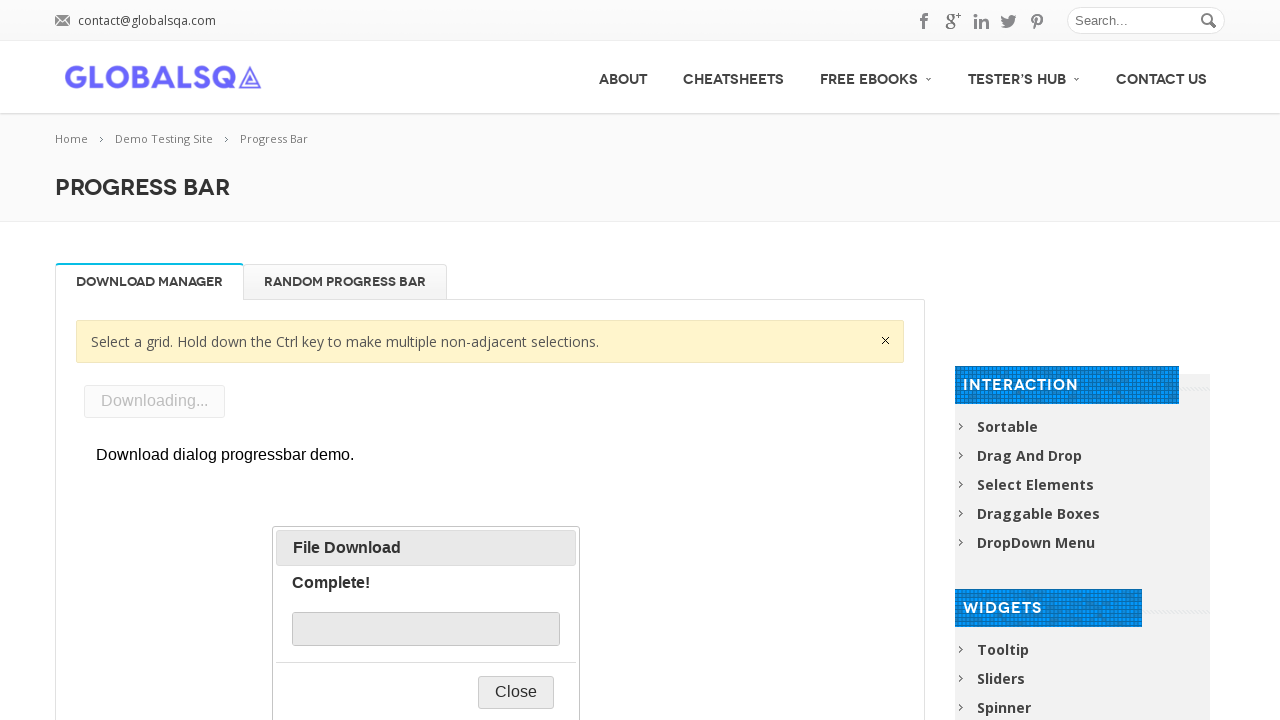